Performs a right-click (context click) action on the Forms card element on the DemoQA homepage

Starting URL: https://demoqa.com

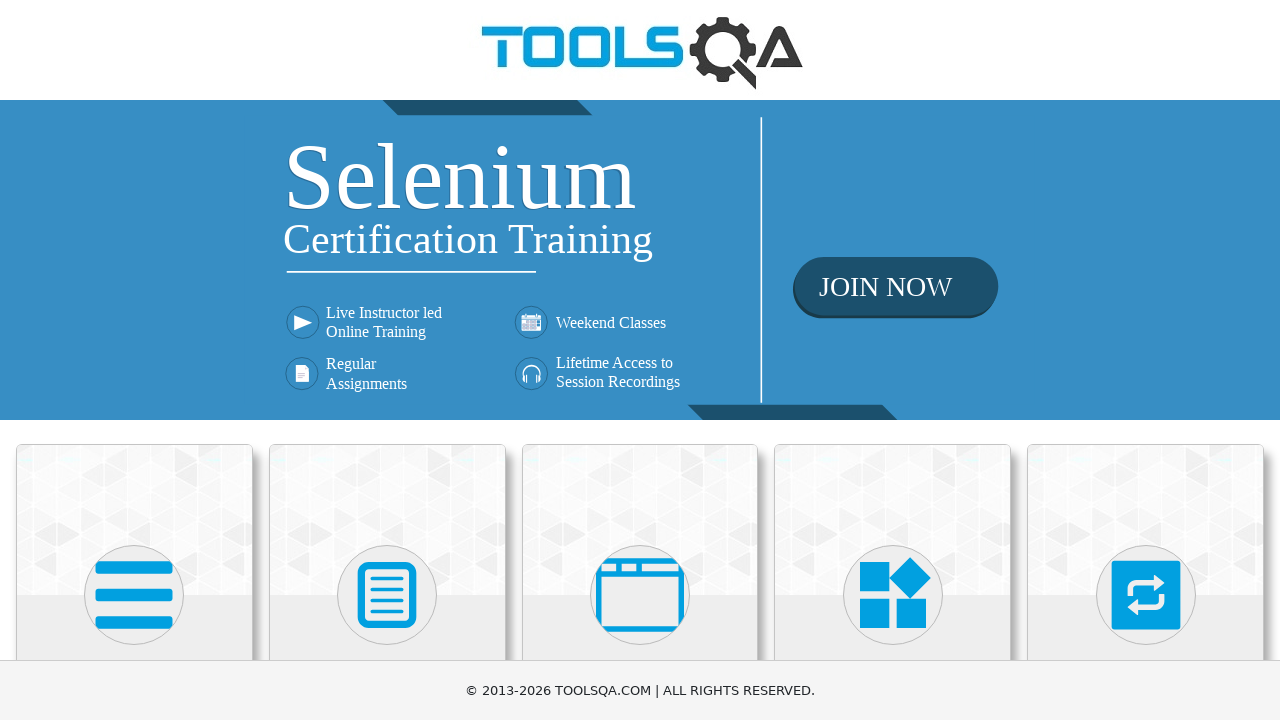

Navigated to DemoQA homepage
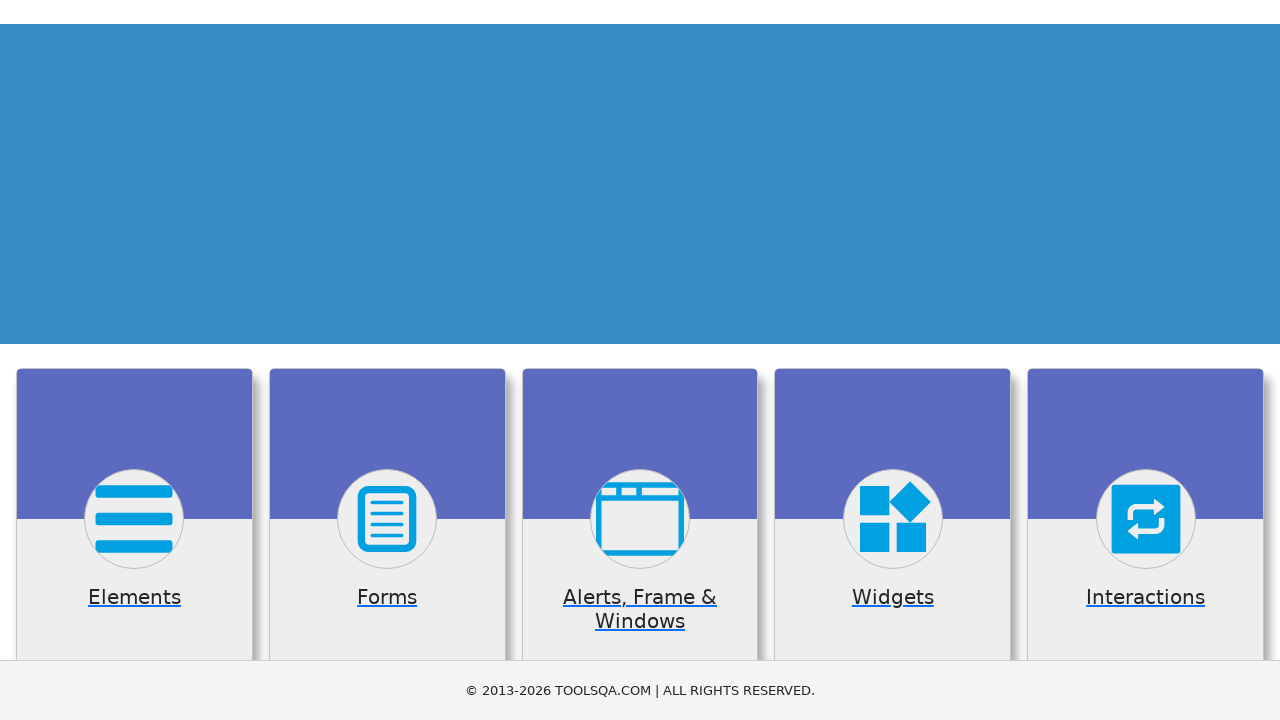

Right-clicked on Forms card element at (387, 360) on //*[@class='card-body']/h5[contains(text(),'Forms')]
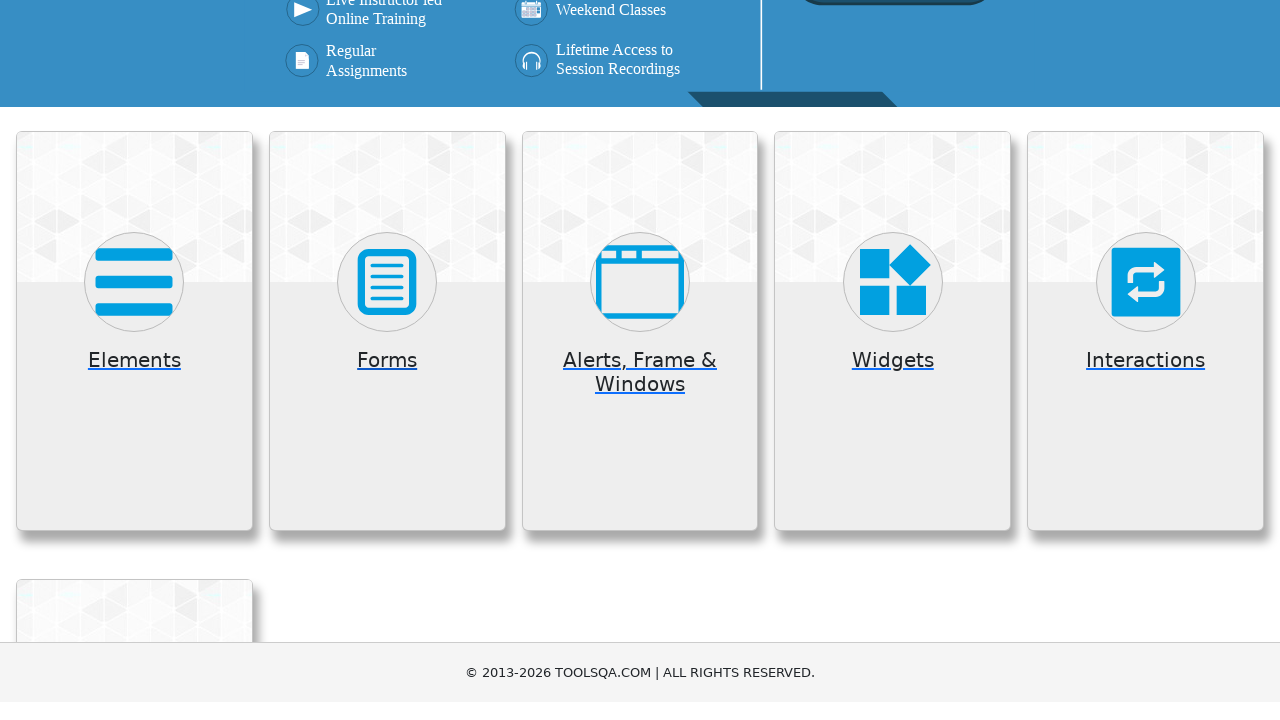

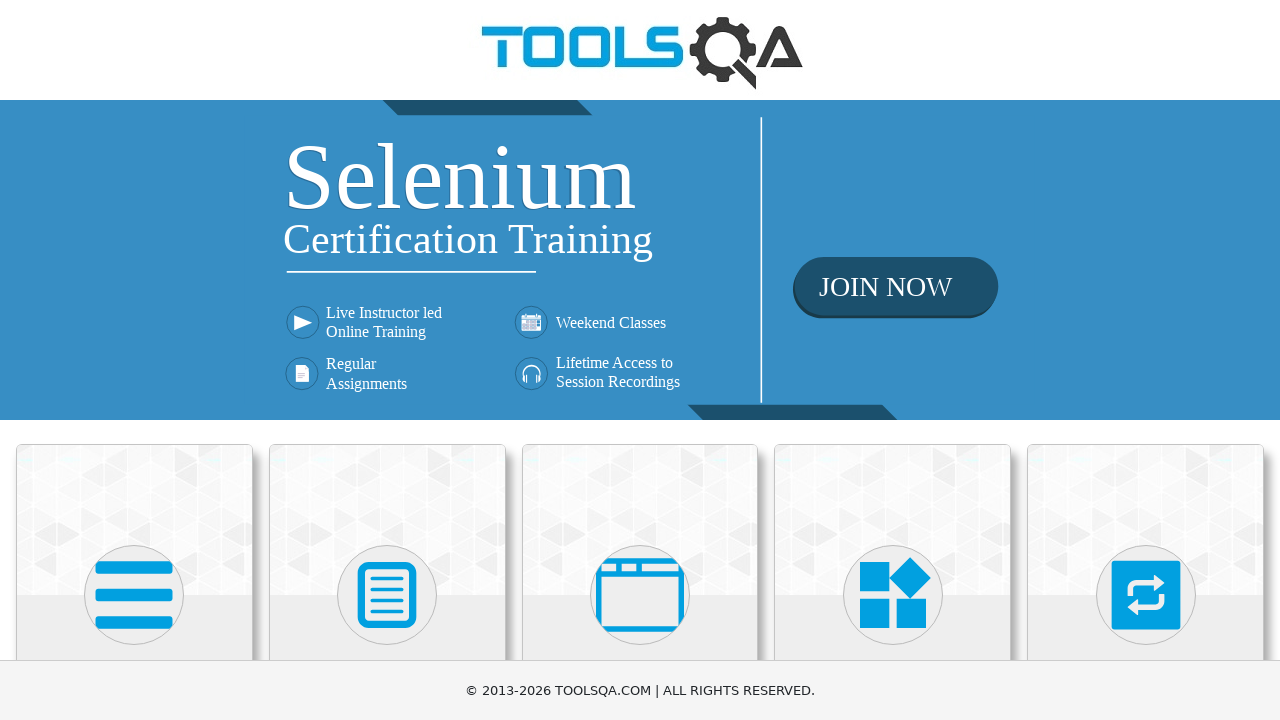